Tests the sorting functionality of a table on a deals page by clicking on a column header, verifying the sort order, and searching for a specific item's price across multiple pages

Starting URL: https://rahulshettyacademy.com/seleniumPractise/

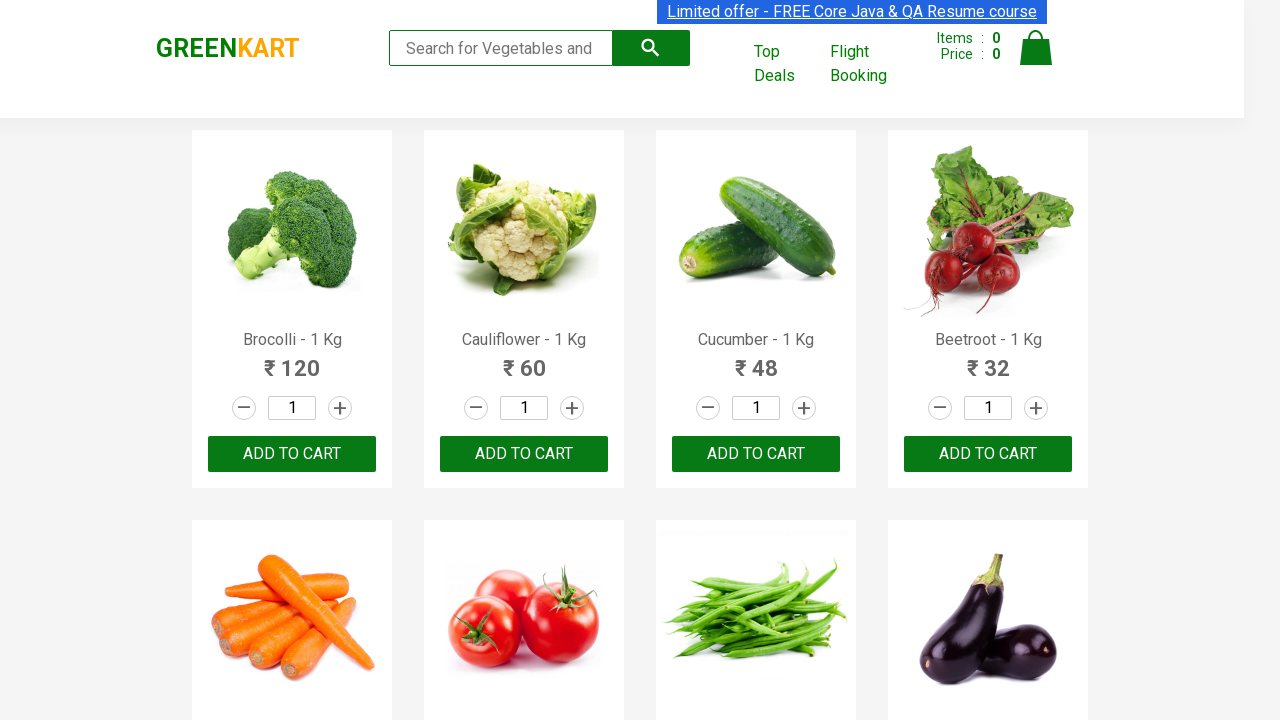

Clicked on Top Deals link to open new window at (787, 64) on xpath=//a[normalize-space()='Top Deals']
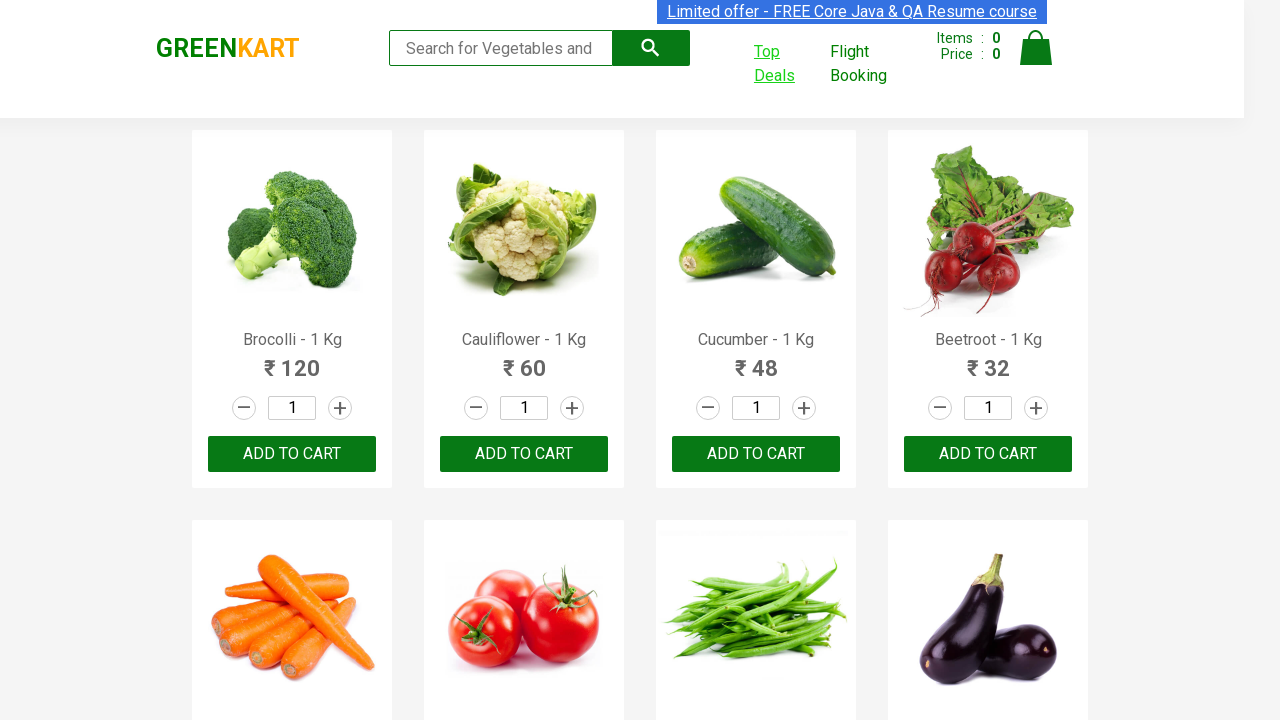

Switched to new page/tab with Top Deals
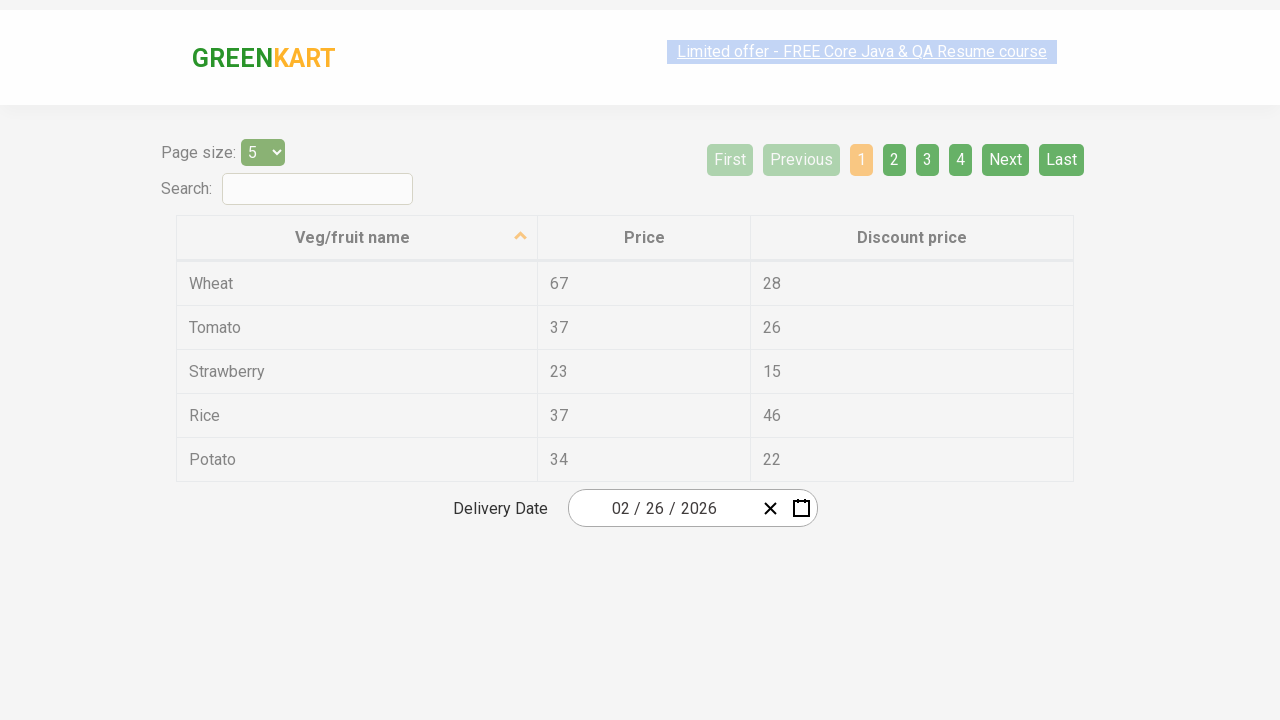

Clicked on first column header to sort table at (357, 213) on xpath=//tr/th[1]
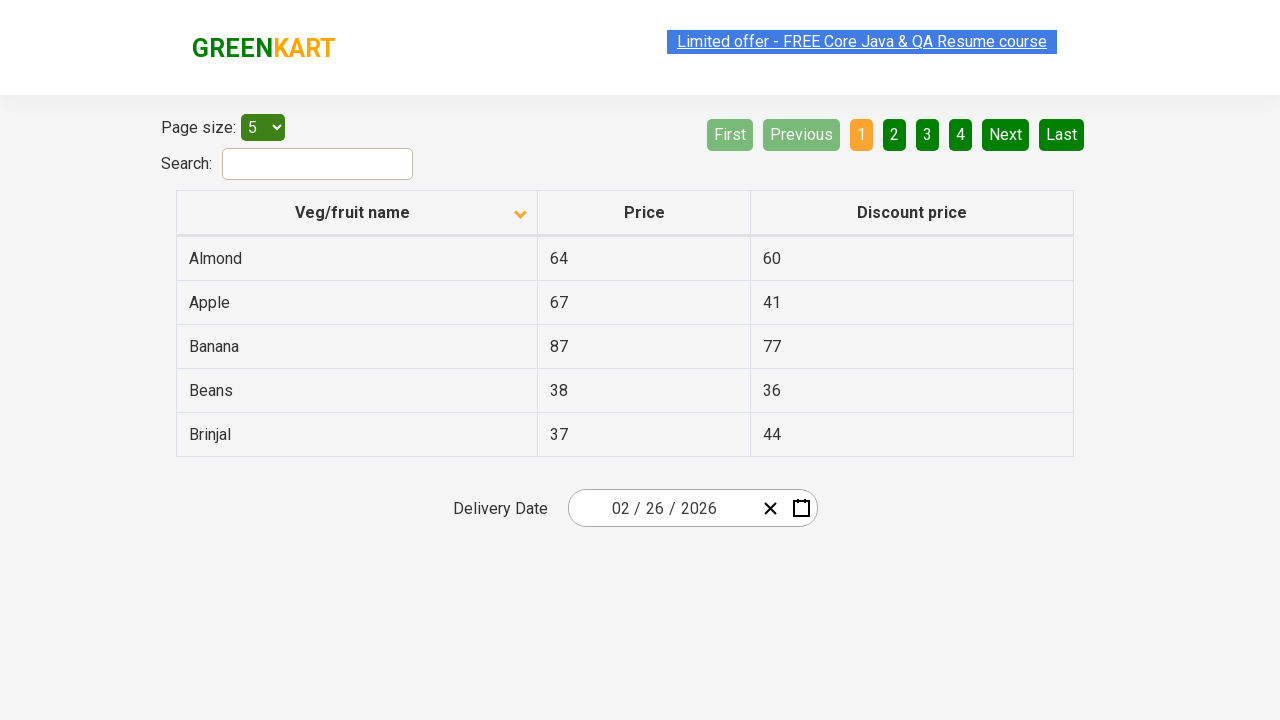

Retrieved all elements from first column
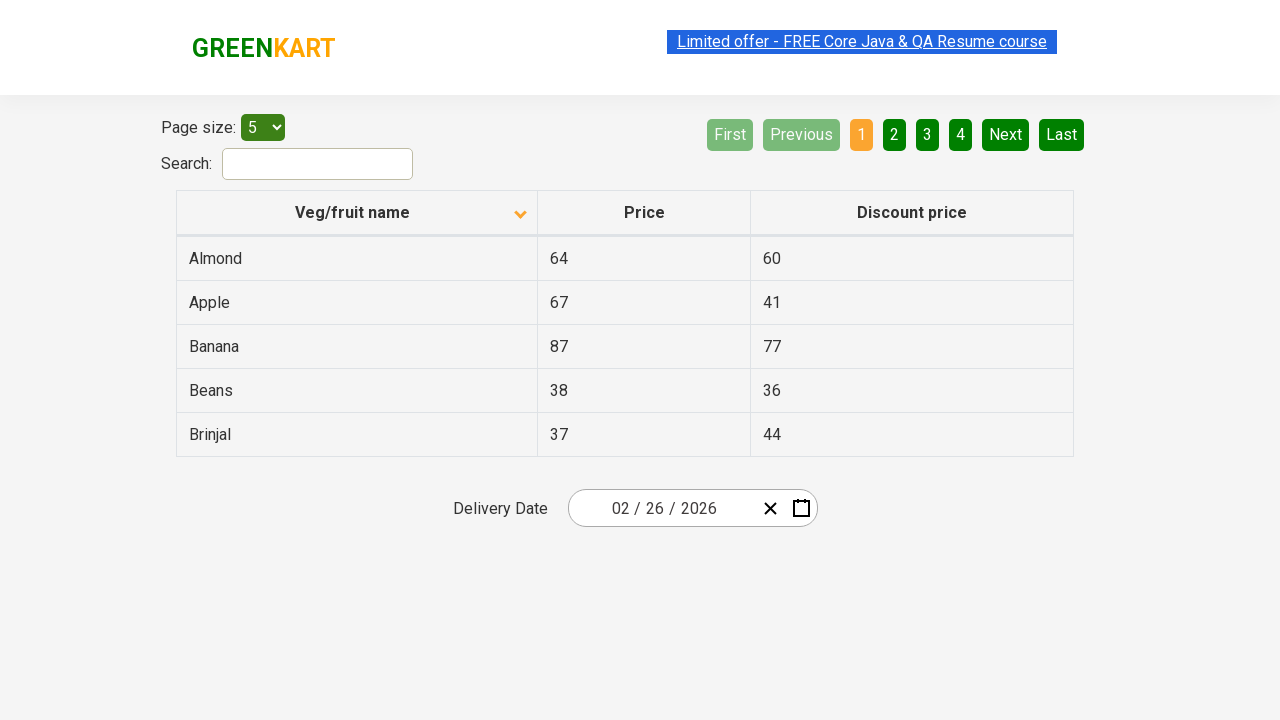

Verified that table is sorted correctly in ascending order
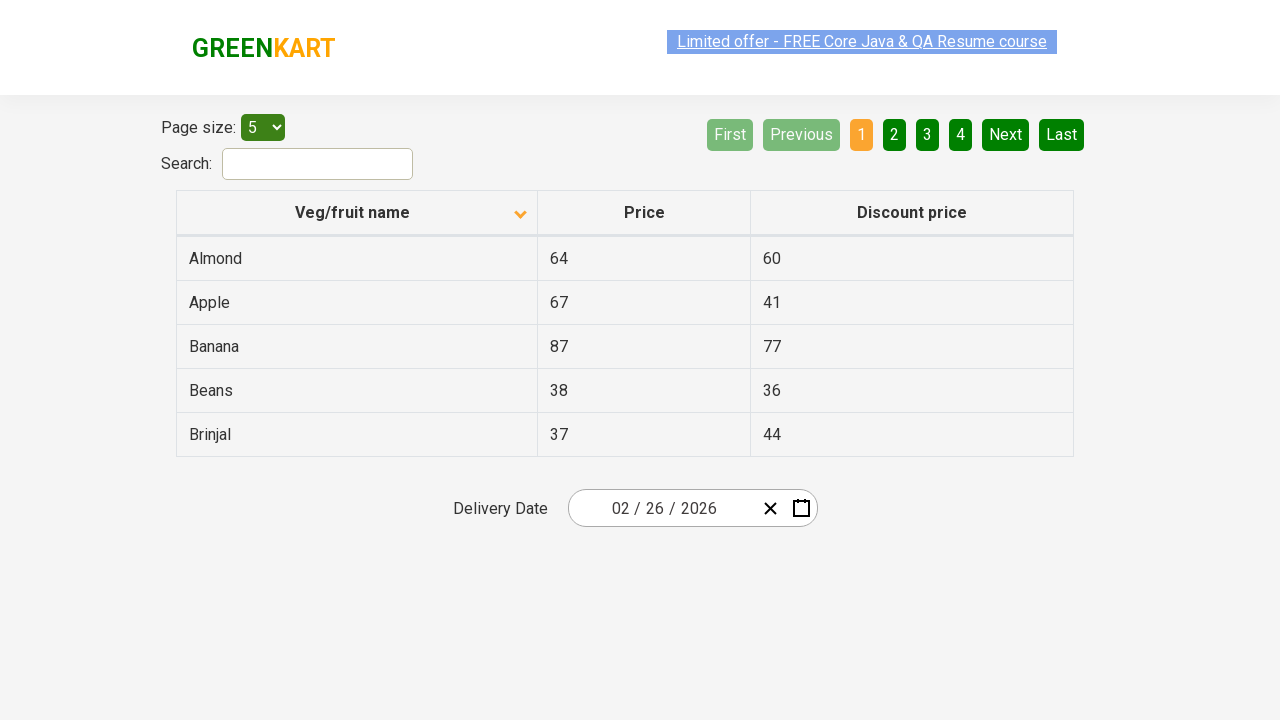

Tomato not found on current page, clicked Next button to navigate to next page at (1006, 134) on [aria-label='Next']
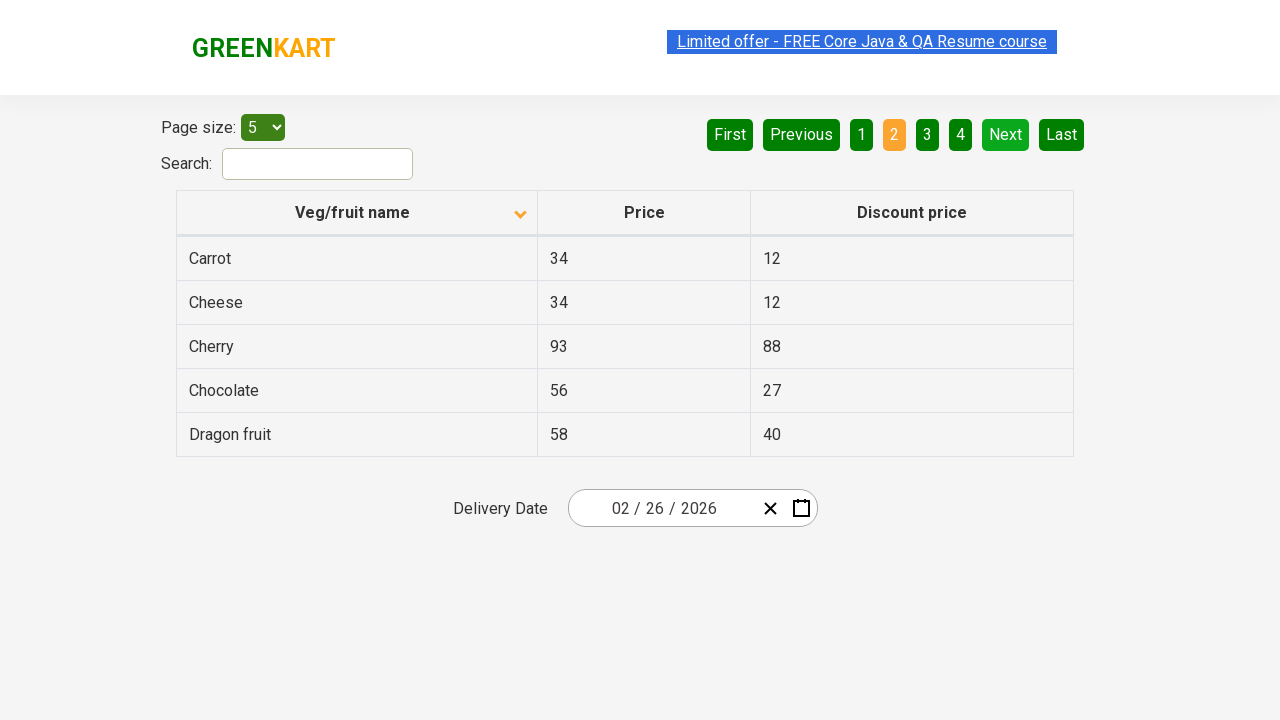

Tomato not found on current page, clicked Next button to navigate to next page at (1006, 134) on [aria-label='Next']
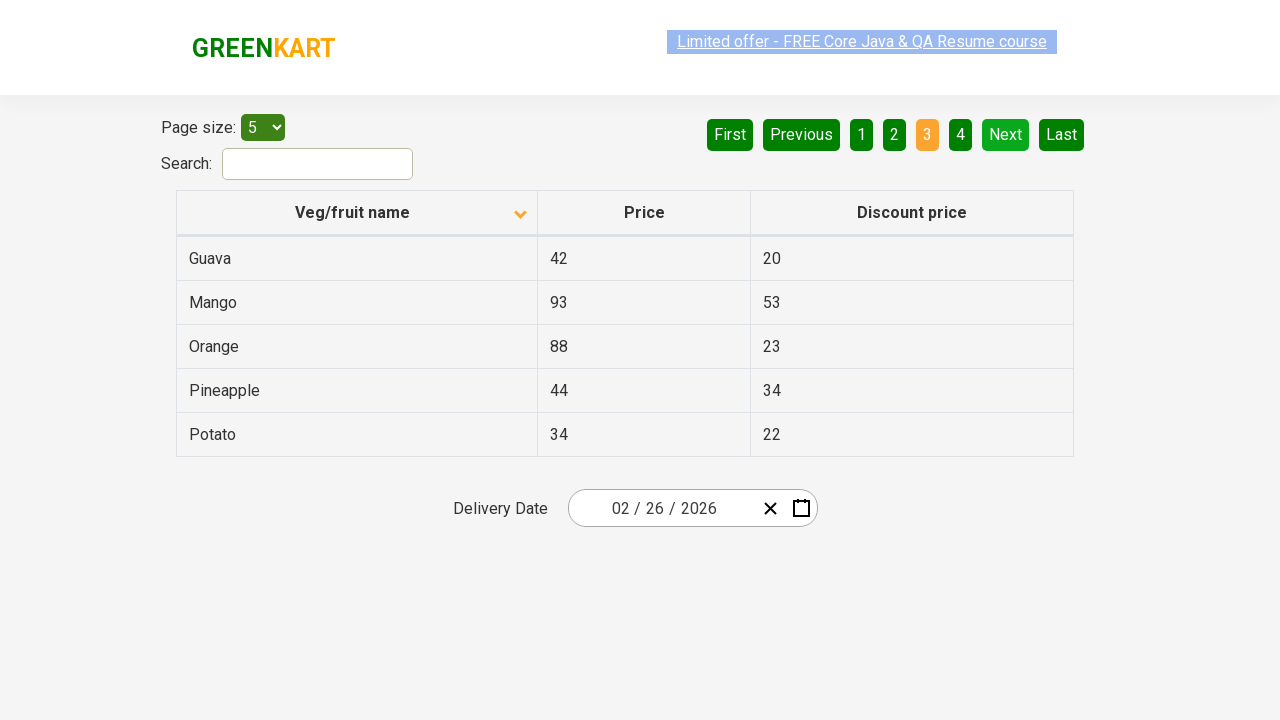

Tomato not found on current page, clicked Next button to navigate to next page at (1006, 134) on [aria-label='Next']
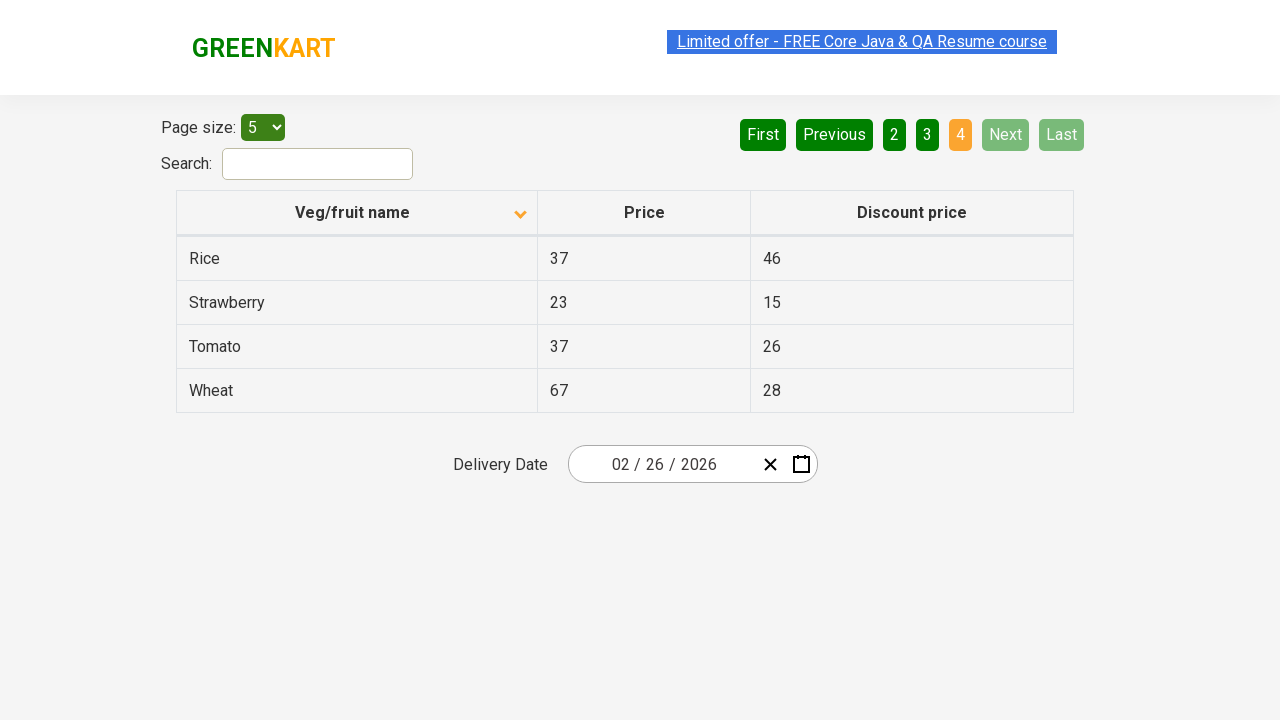

Found Tomato with price: 37
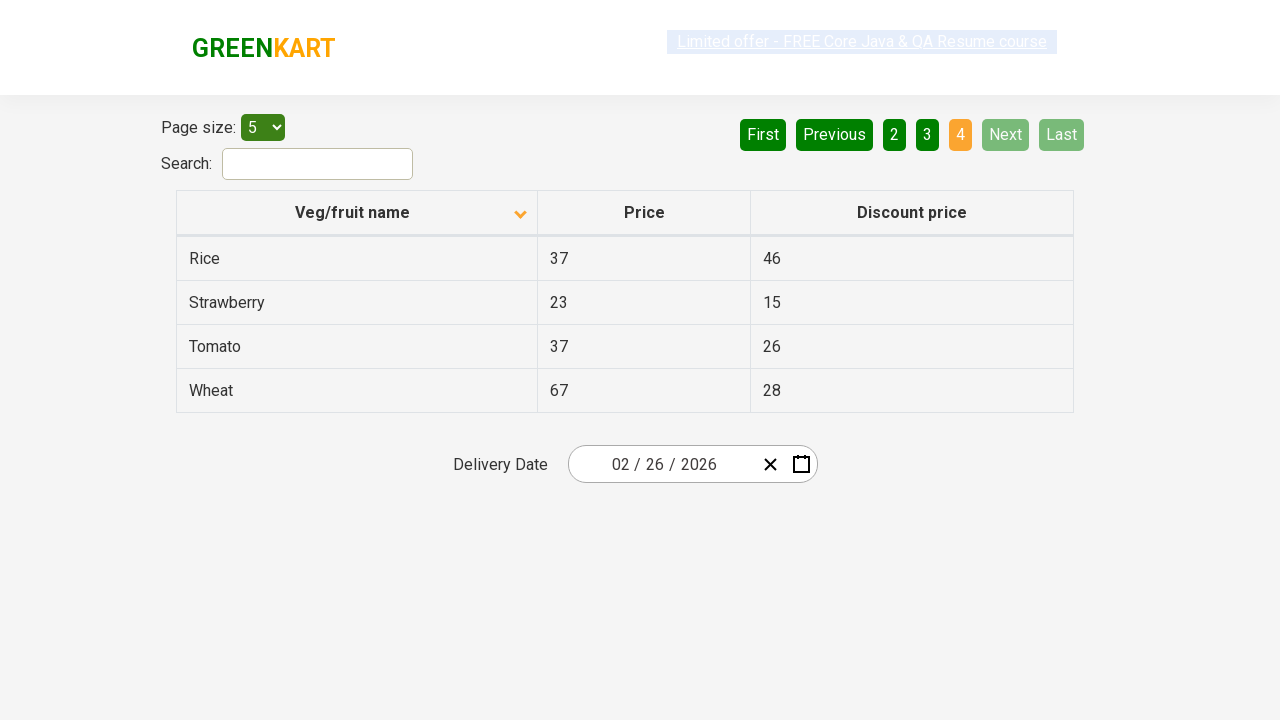

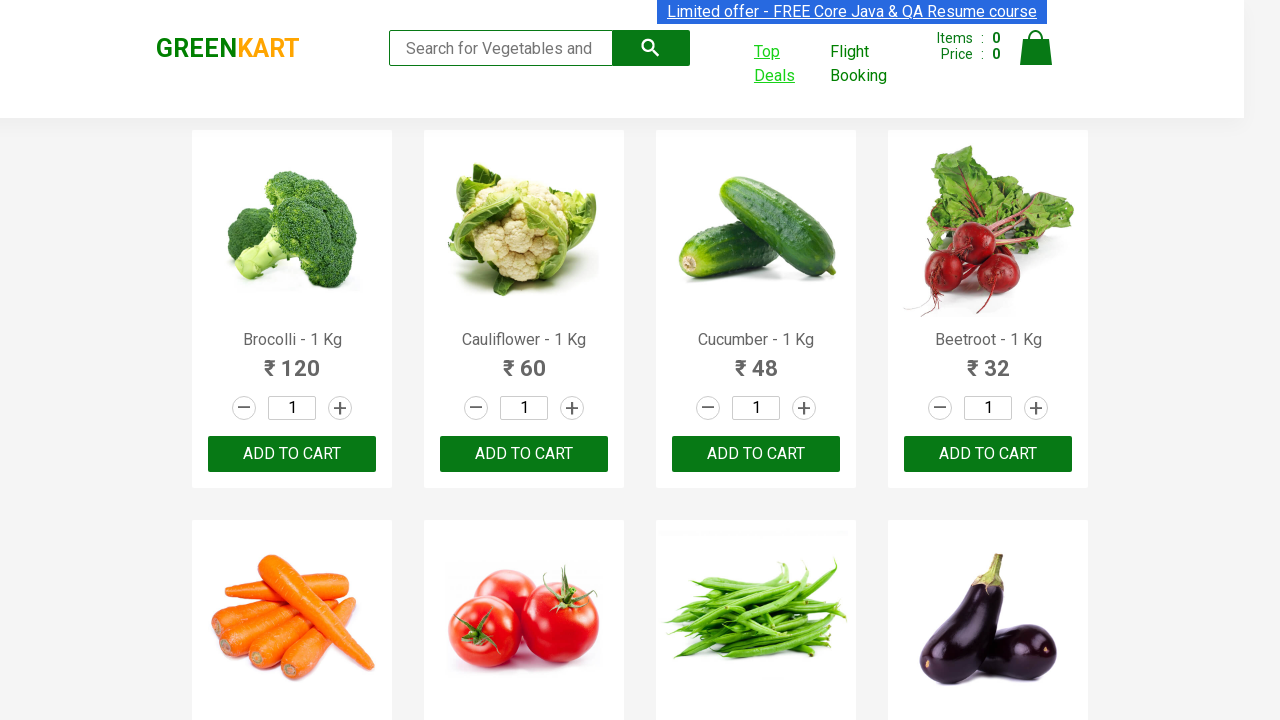